Tests the search functionality on a practice e-commerce site by typing a search query and verifying the number of product results displayed

Starting URL: https://rahulshettyacademy.com/seleniumPractise/#/

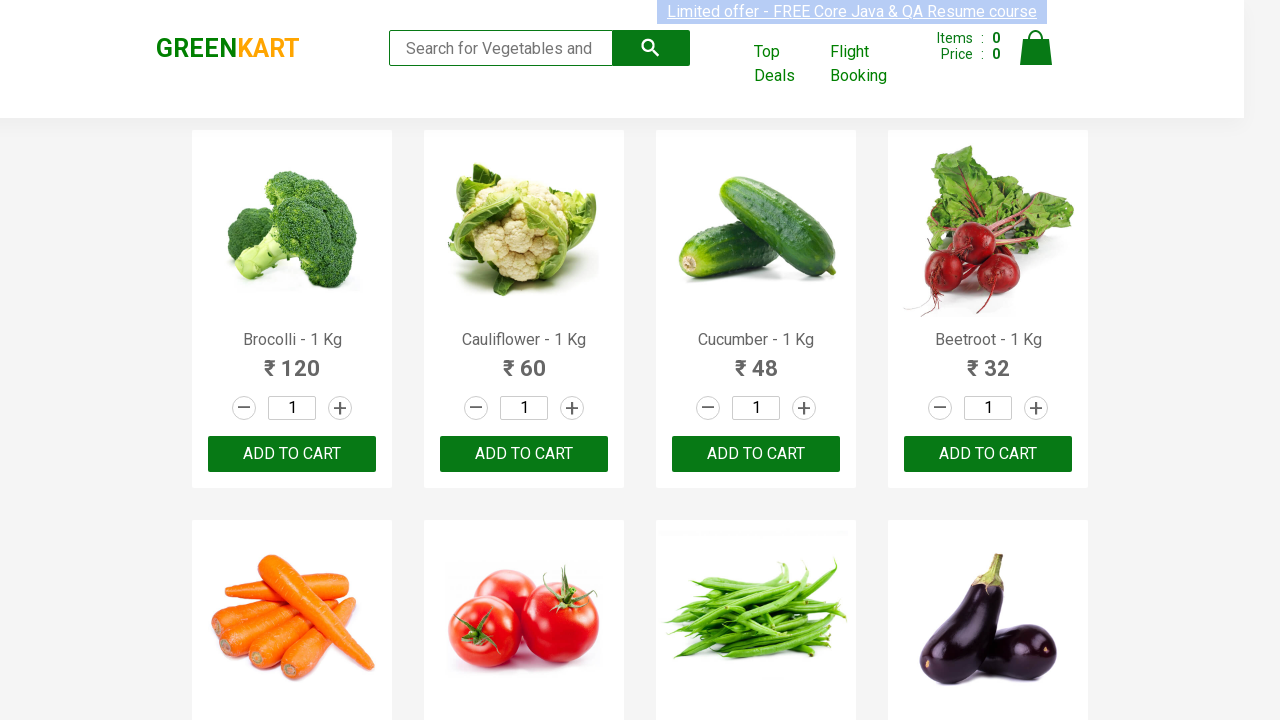

Filled search field with 'ca' on .search-keyword
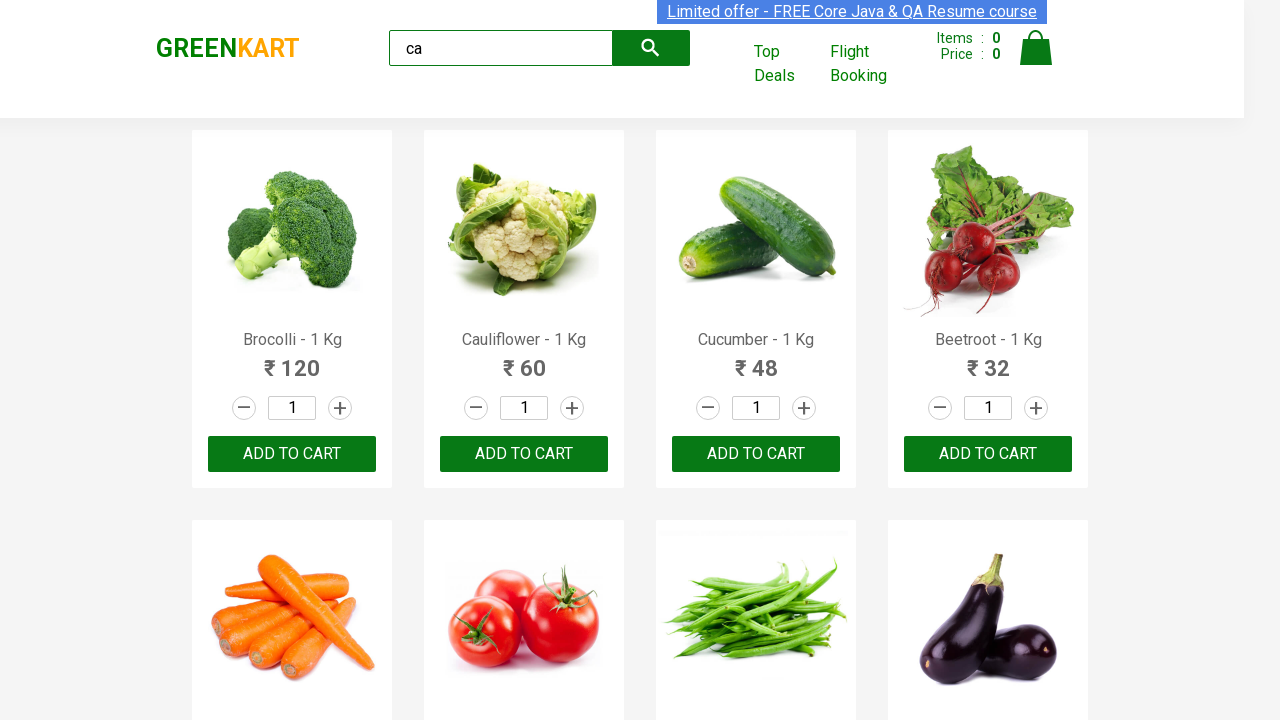

Waited 2 seconds for search results to load
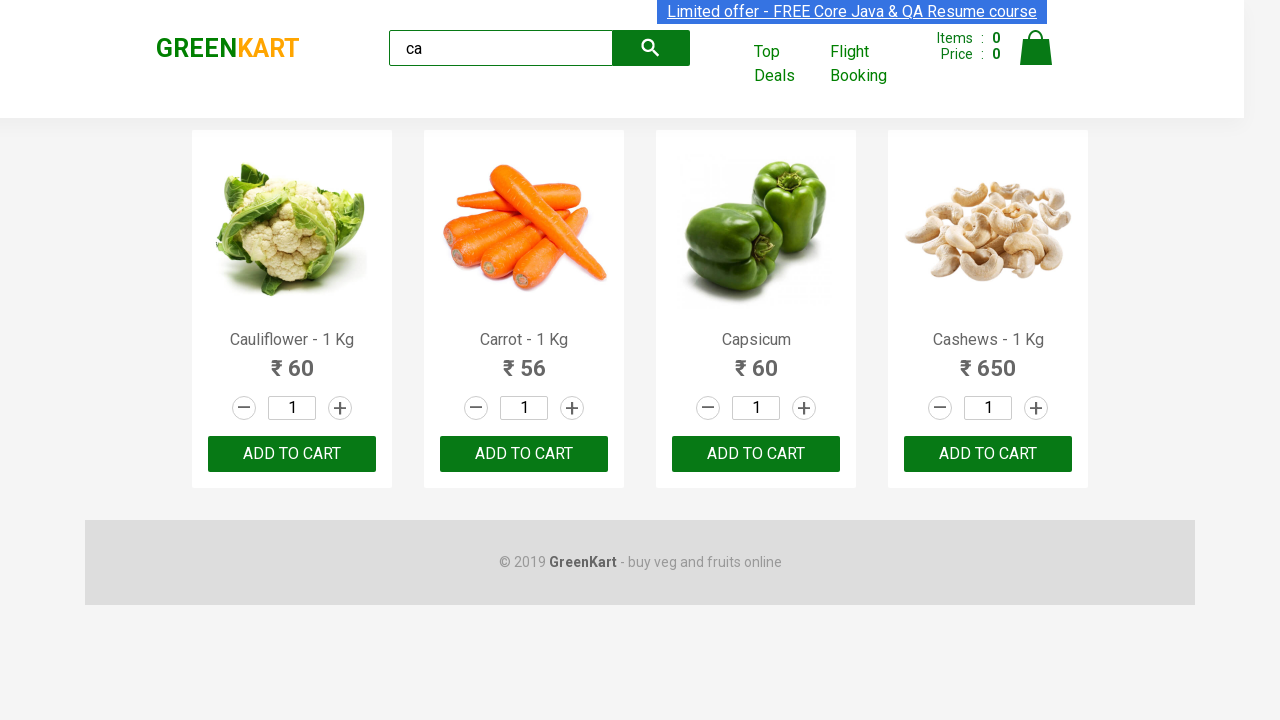

Product elements loaded on page
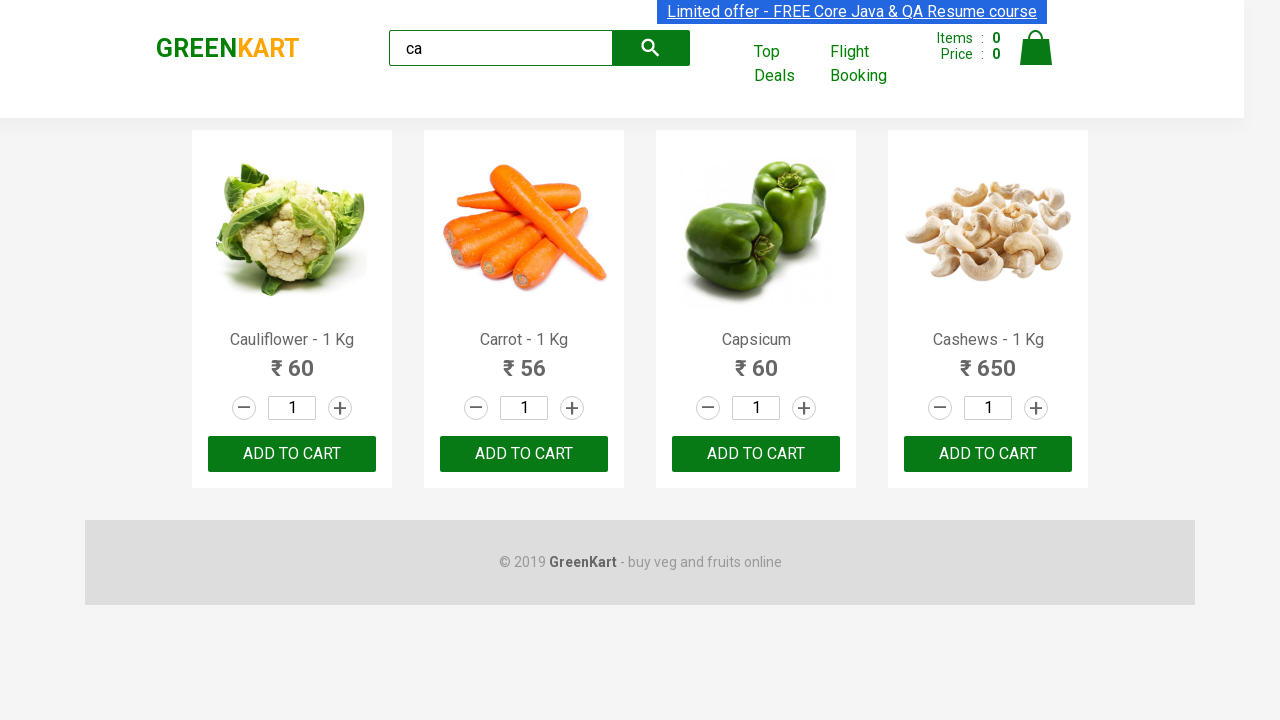

Located all product elements
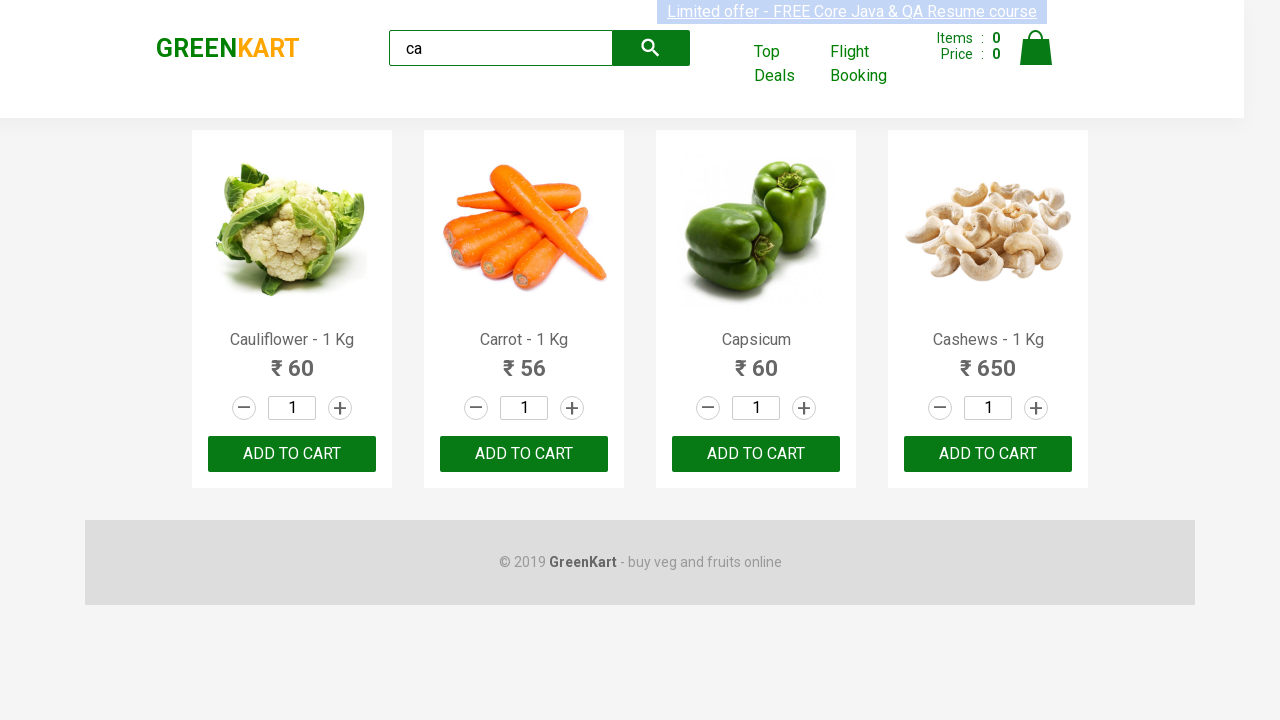

Verified total product count is 5
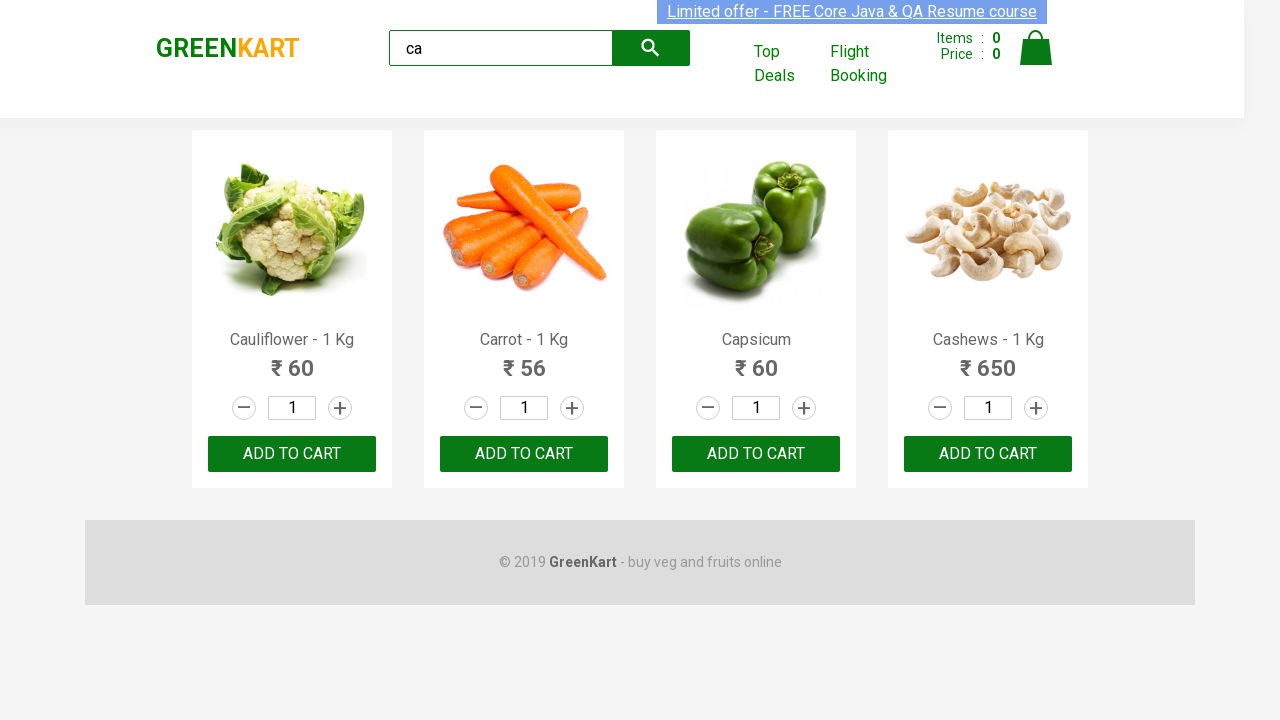

Located all visible product elements
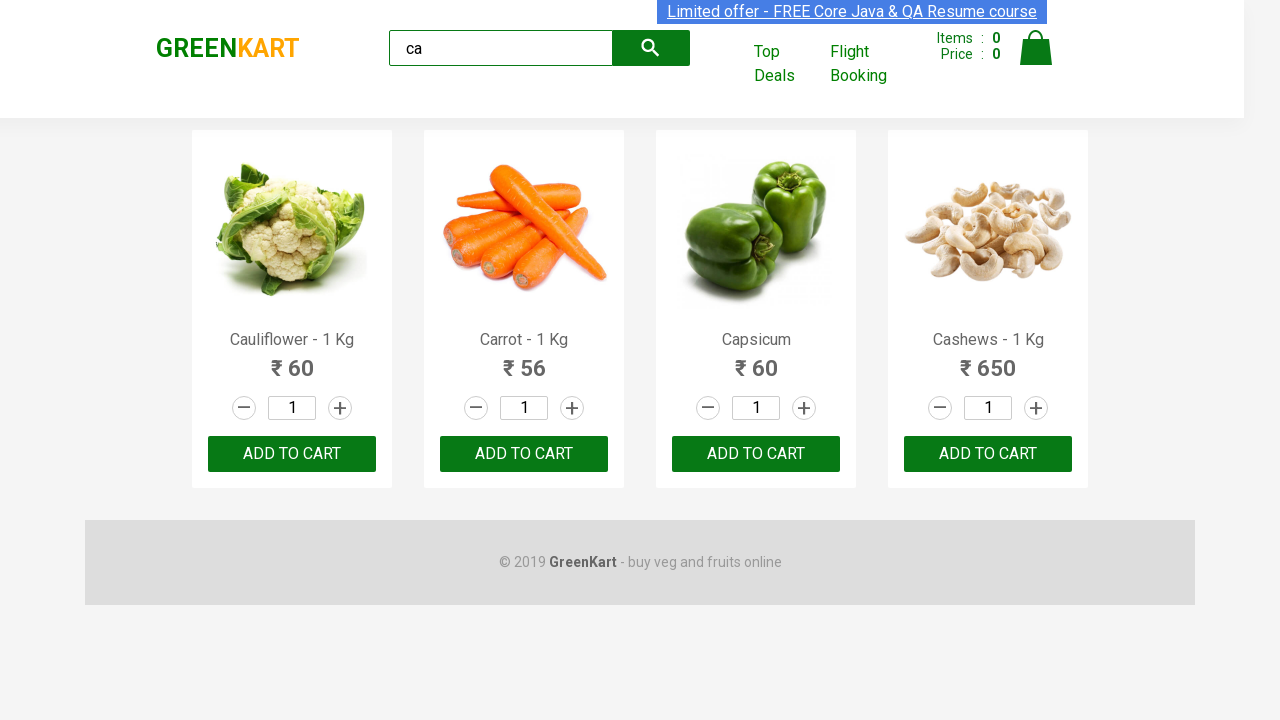

Verified visible product count is 4
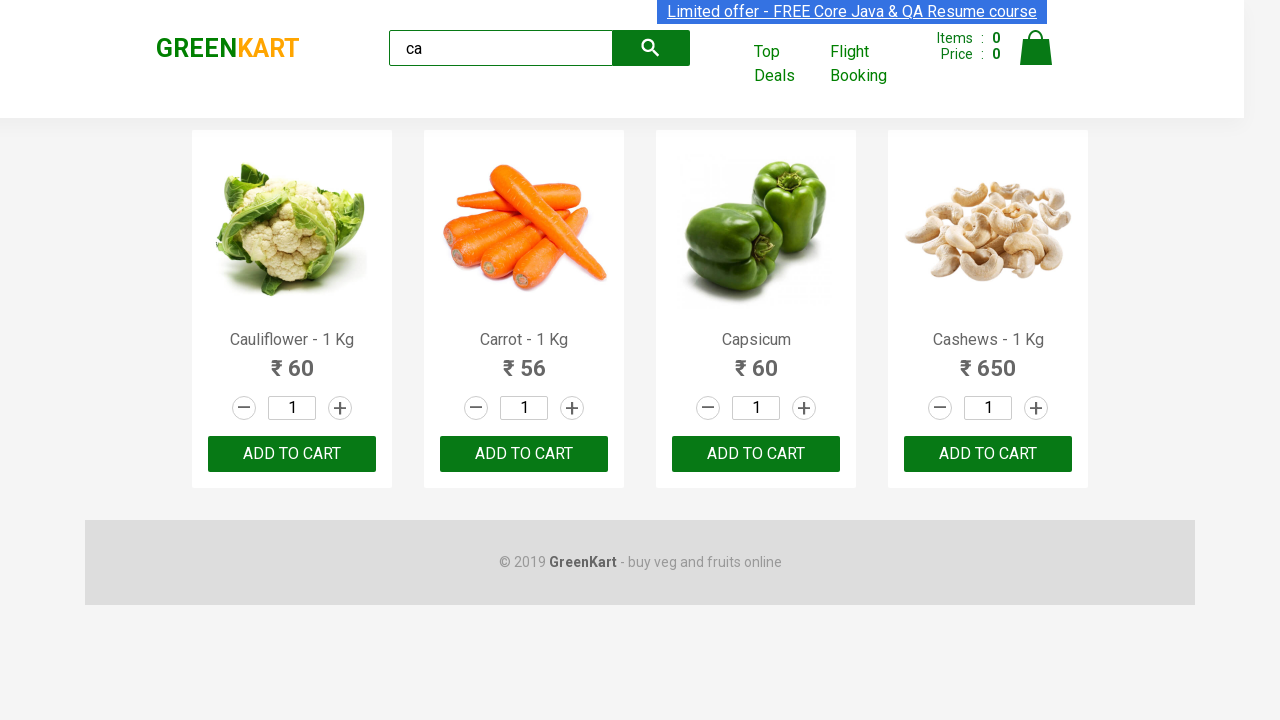

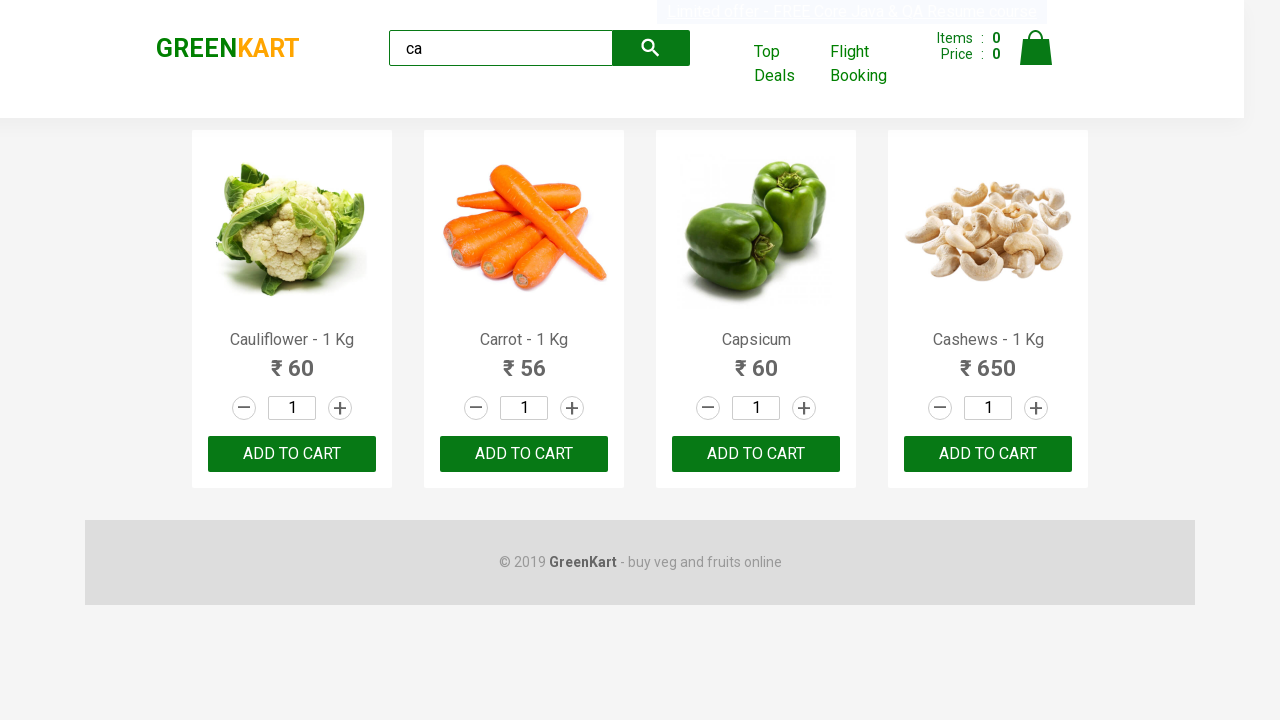